Tests an e-commerce flow by searching for products, adding specific items to cart, and proceeding through checkout

Starting URL: https://rahulshettyacademy.com/seleniumPractise/#/

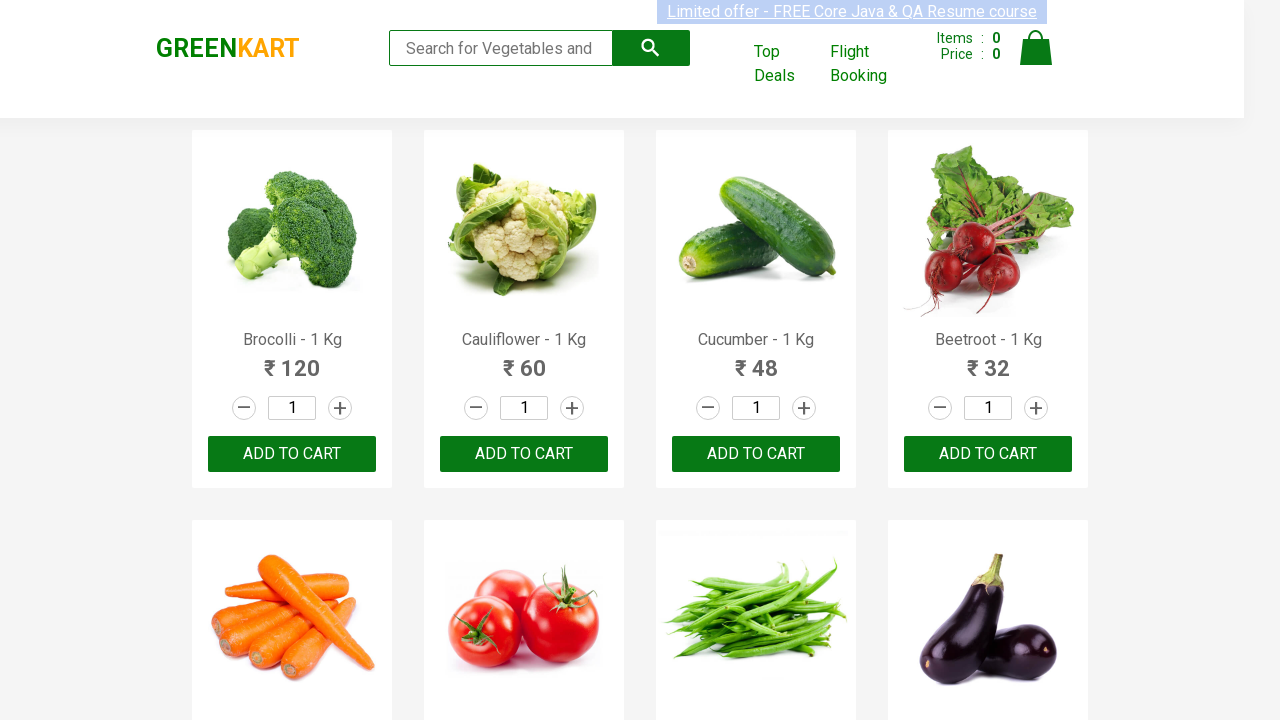

Filled search field with 'ca' to filter products on .search-keyword
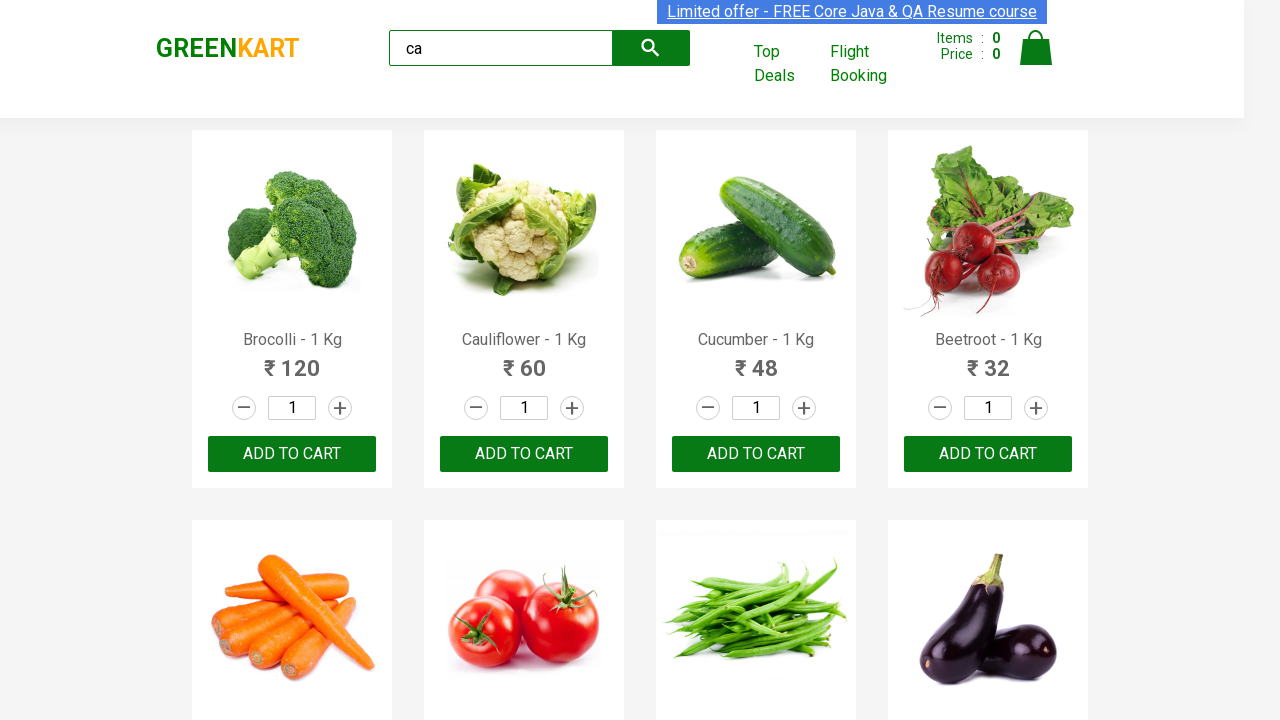

Waited 2 seconds for product filter to apply
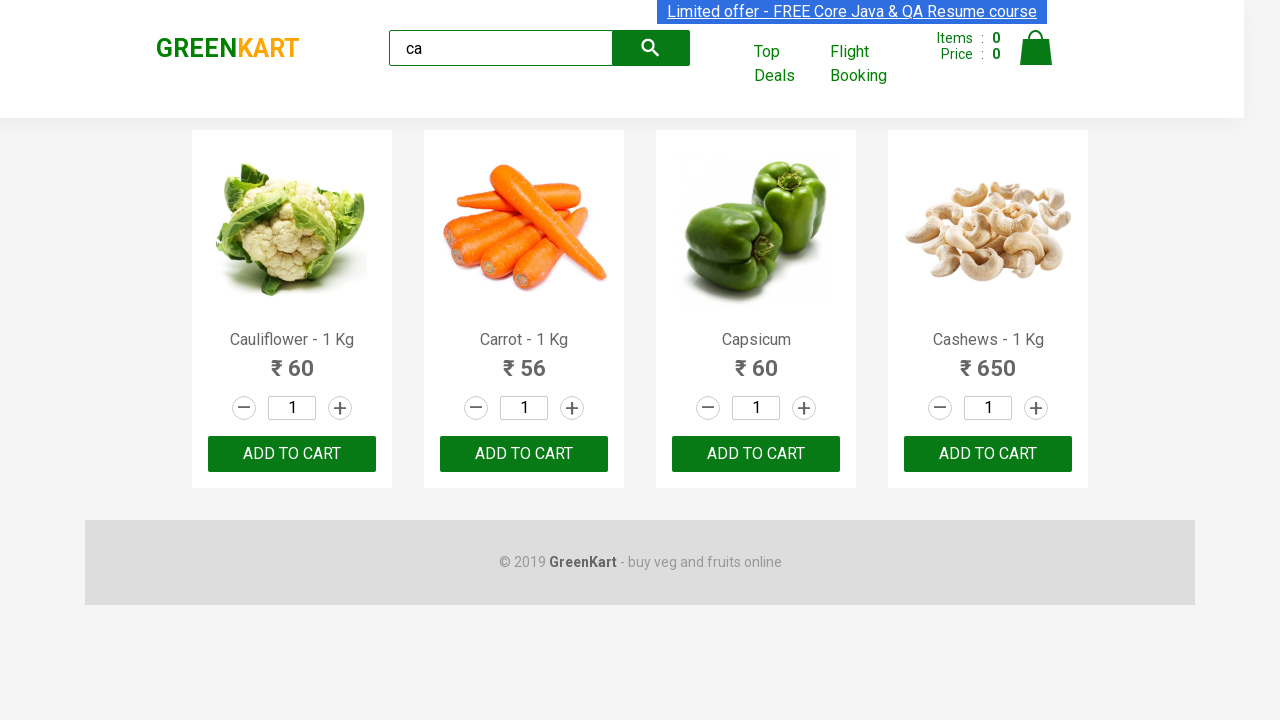

Added third visible product to cart at (756, 454) on .product:visible >> nth=2 >> button:has-text("ADD TO CART")
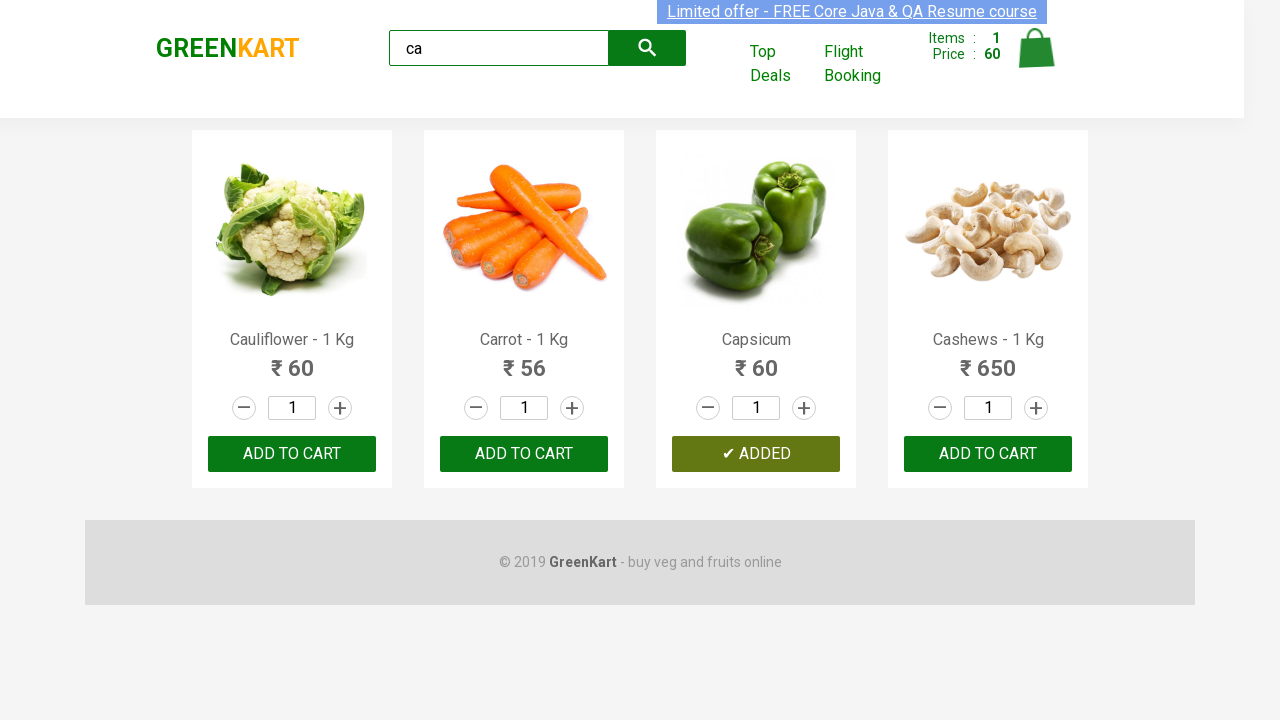

Found and added Cashews product to cart at (988, 454) on .products .product >> nth=3 >> button
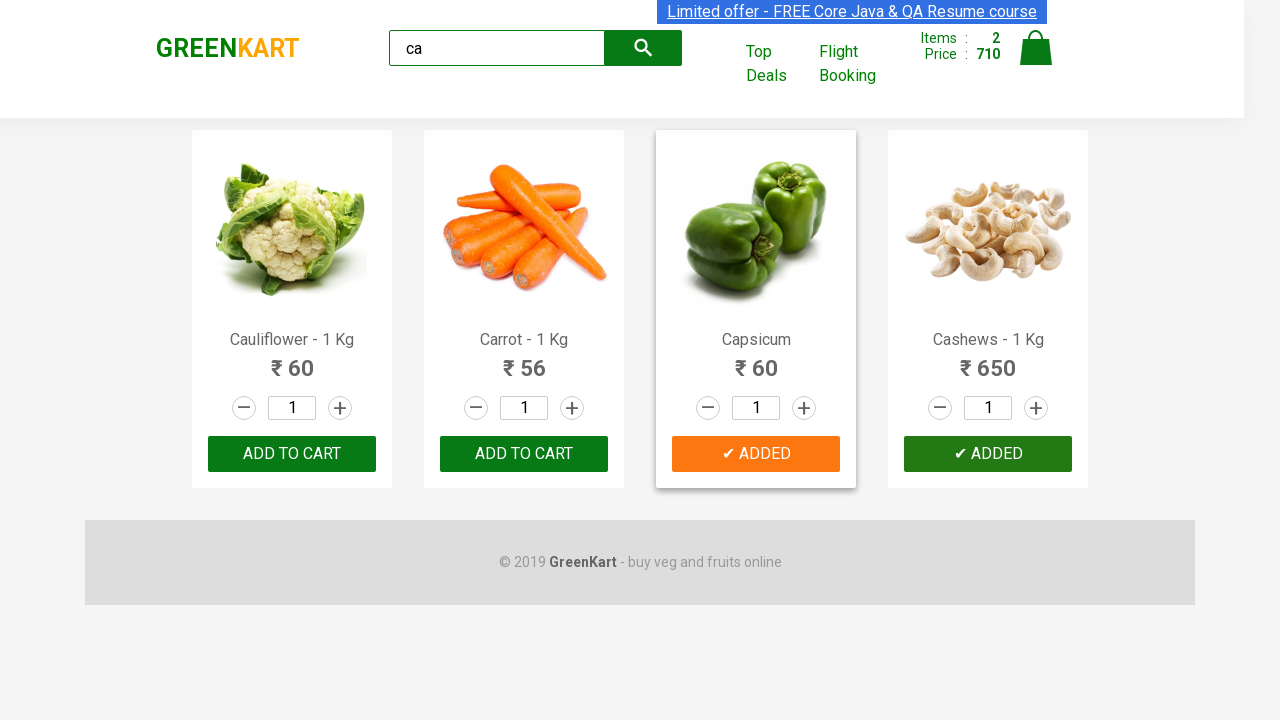

Clicked cart icon to view cart at (1036, 48) on .cart-icon img
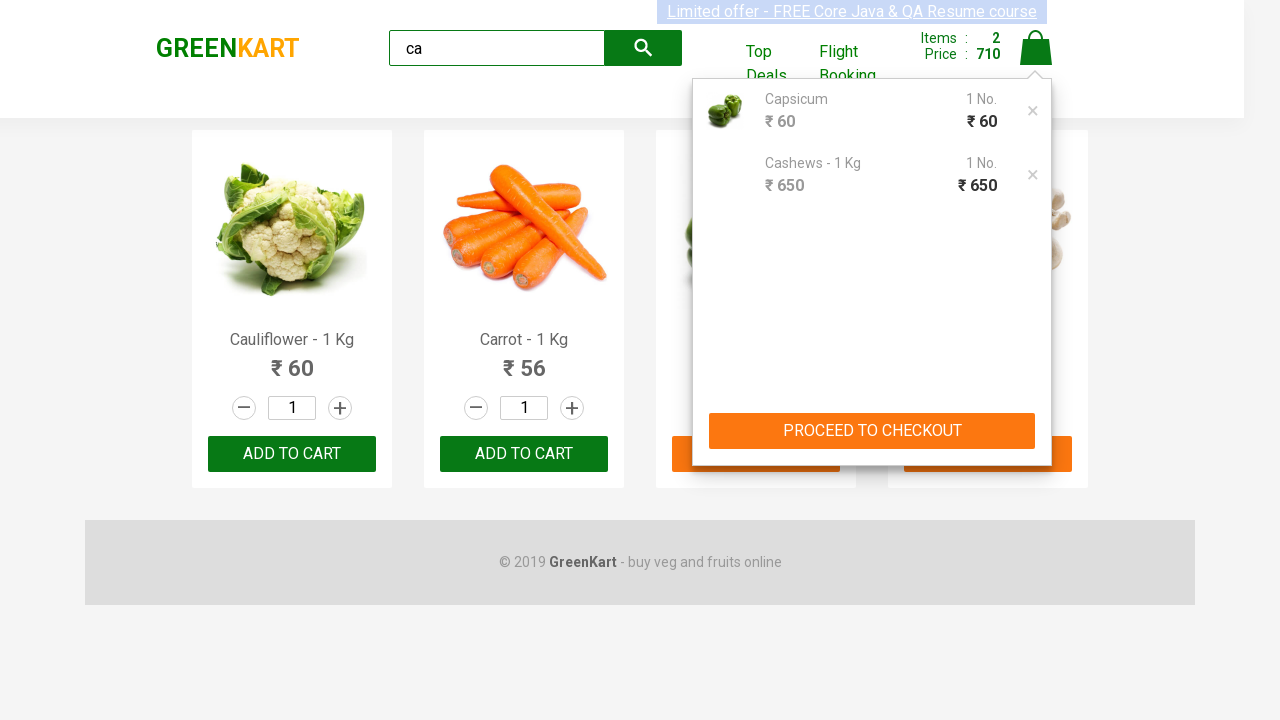

Clicked PROCEED TO CHECKOUT button at (872, 431) on button:has-text("PROCEED TO CHECKOUT")
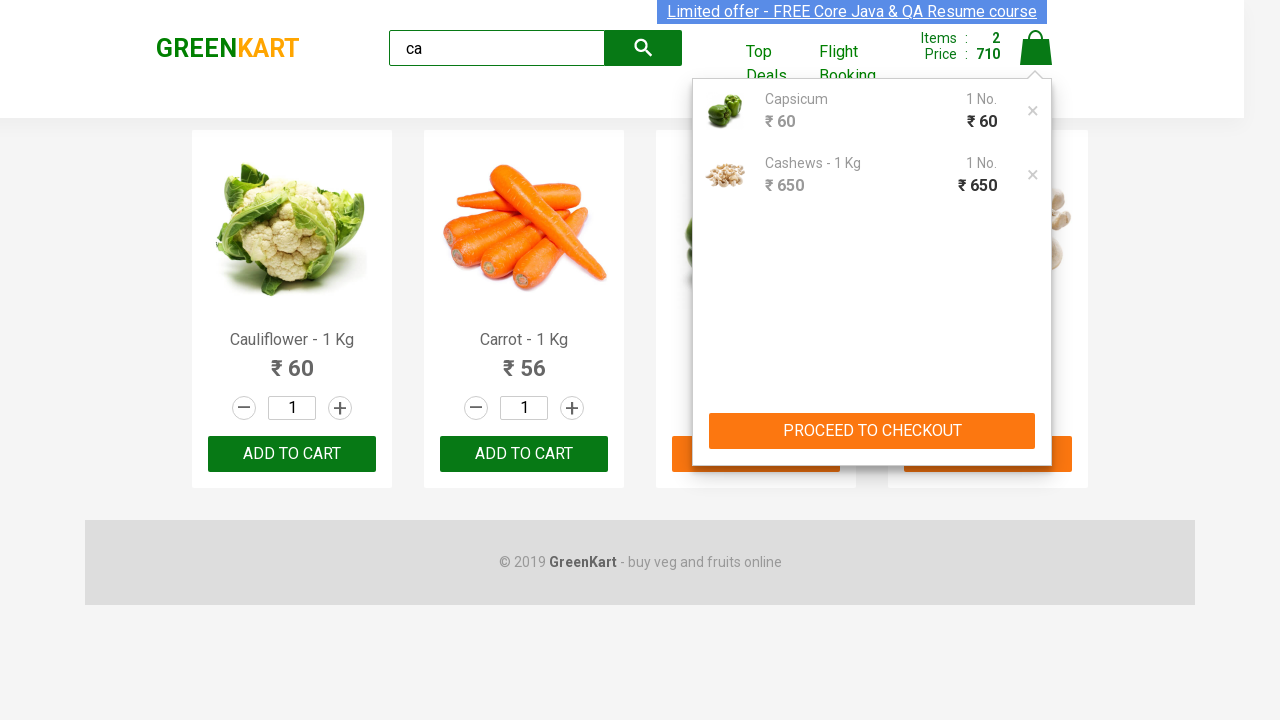

Clicked Place Order button to complete purchase at (1036, 491) on button:has-text("Place Order")
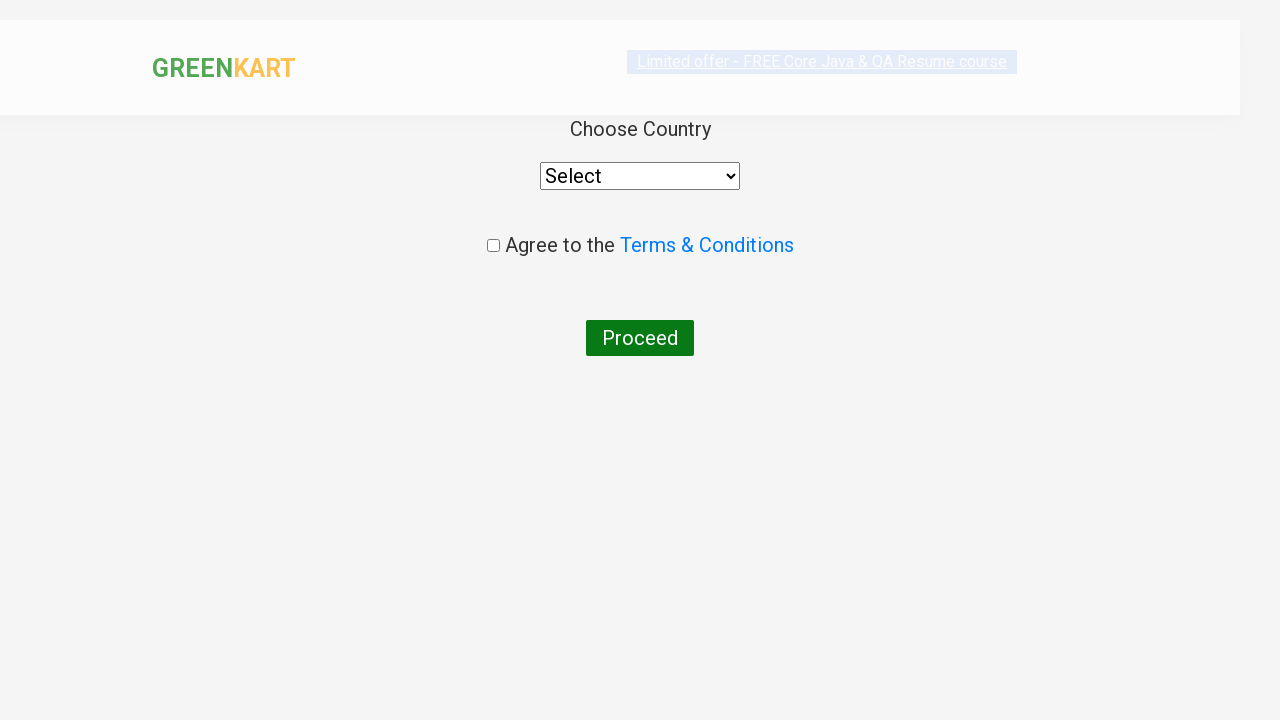

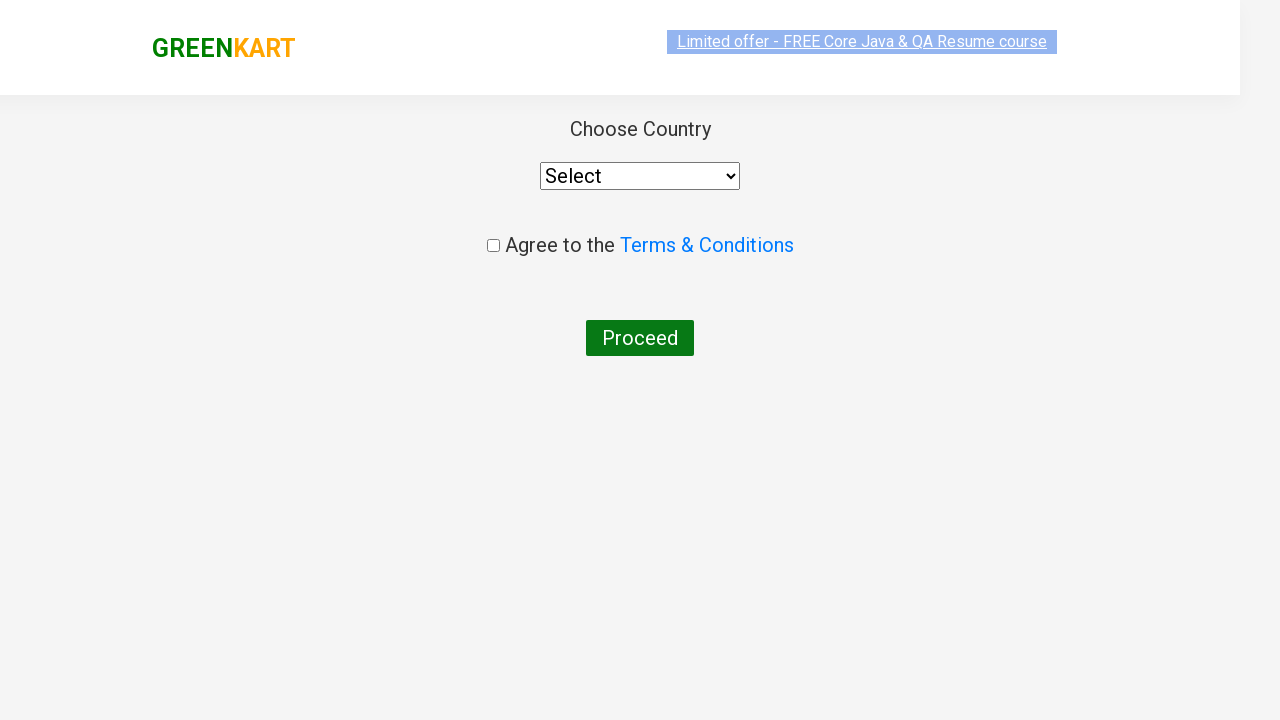